Tests a registration form by filling in required fields (first name, last name, email) and submitting the form, then verifies that the registration was successful by checking for a congratulations message.

Starting URL: http://suninjuly.github.io/registration1.html

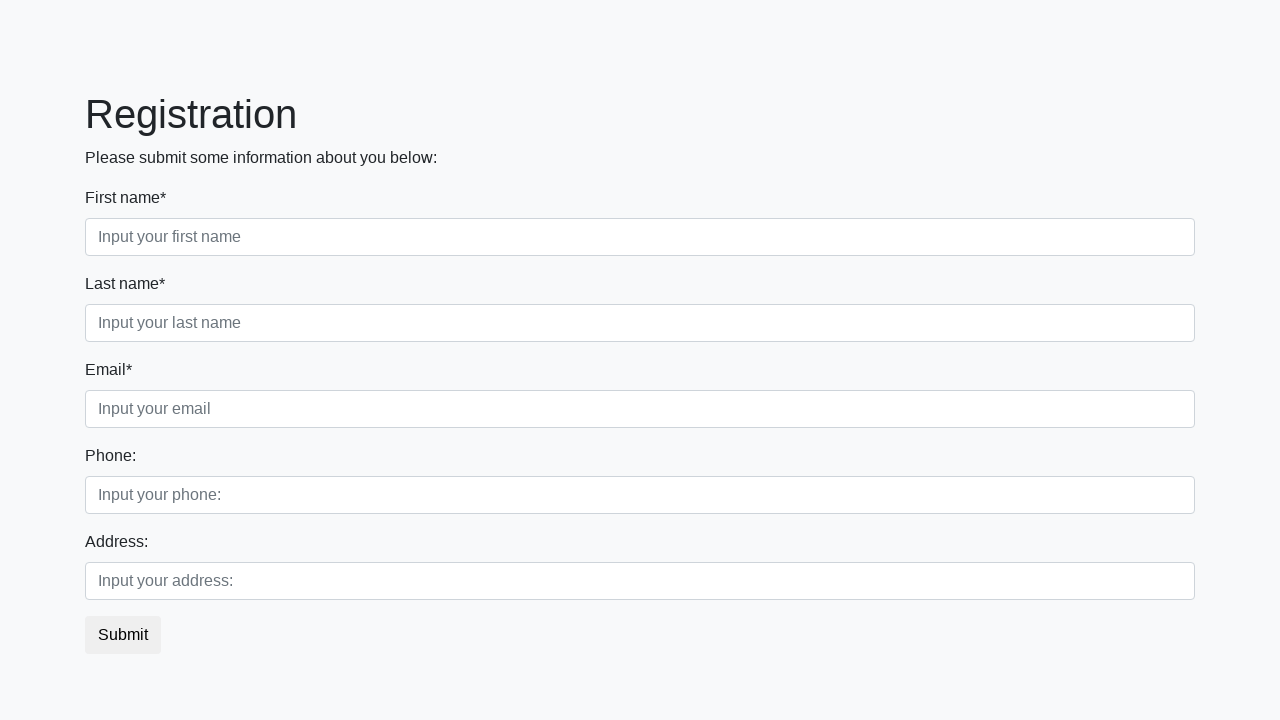

Filled first name field with 'John' on input[placeholder~='first']
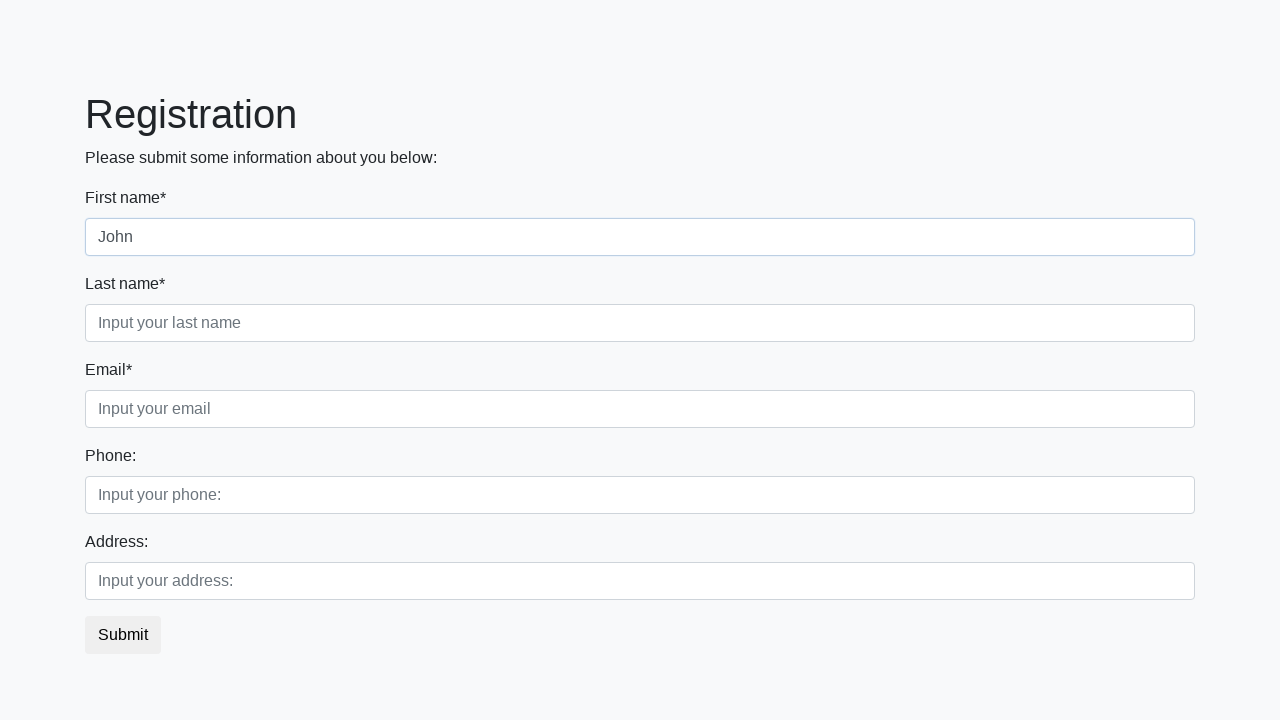

Filled last name field with 'Smith' on input[placeholder~='last']
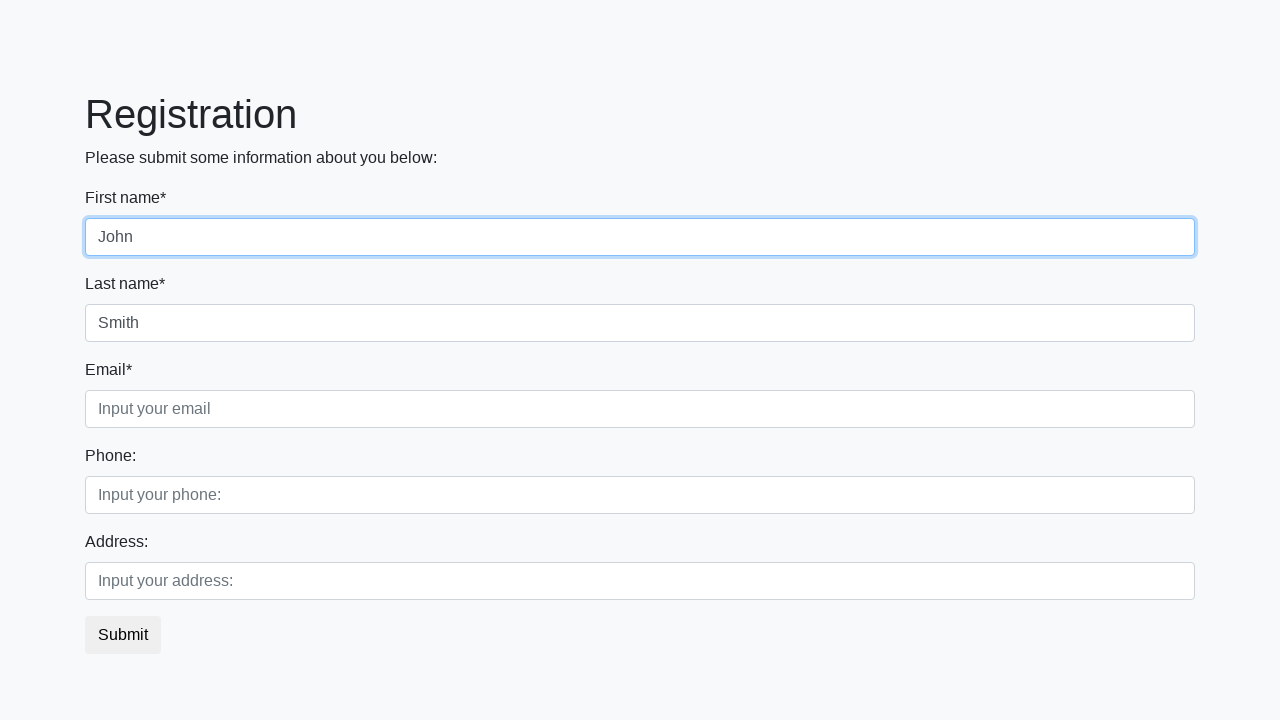

Filled email field with 'john.smith@example.com' on input[placeholder~='email']
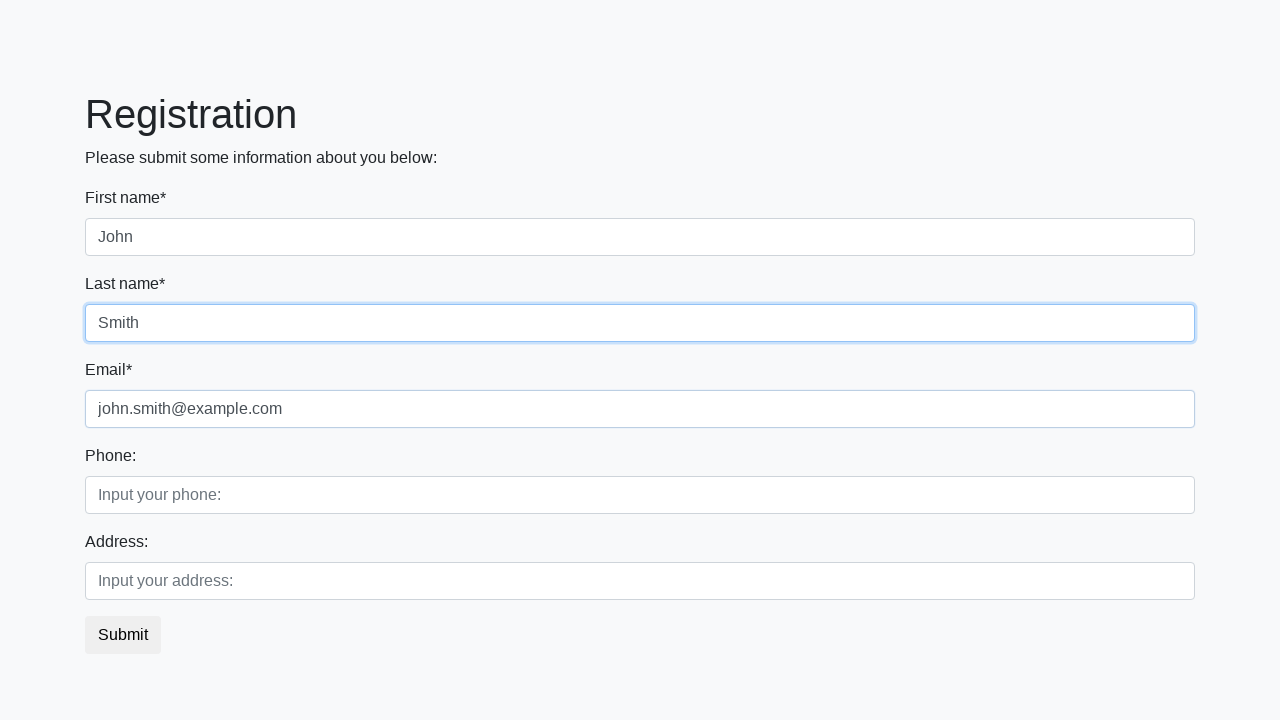

Clicked submit button to register at (123, 635) on button.btn
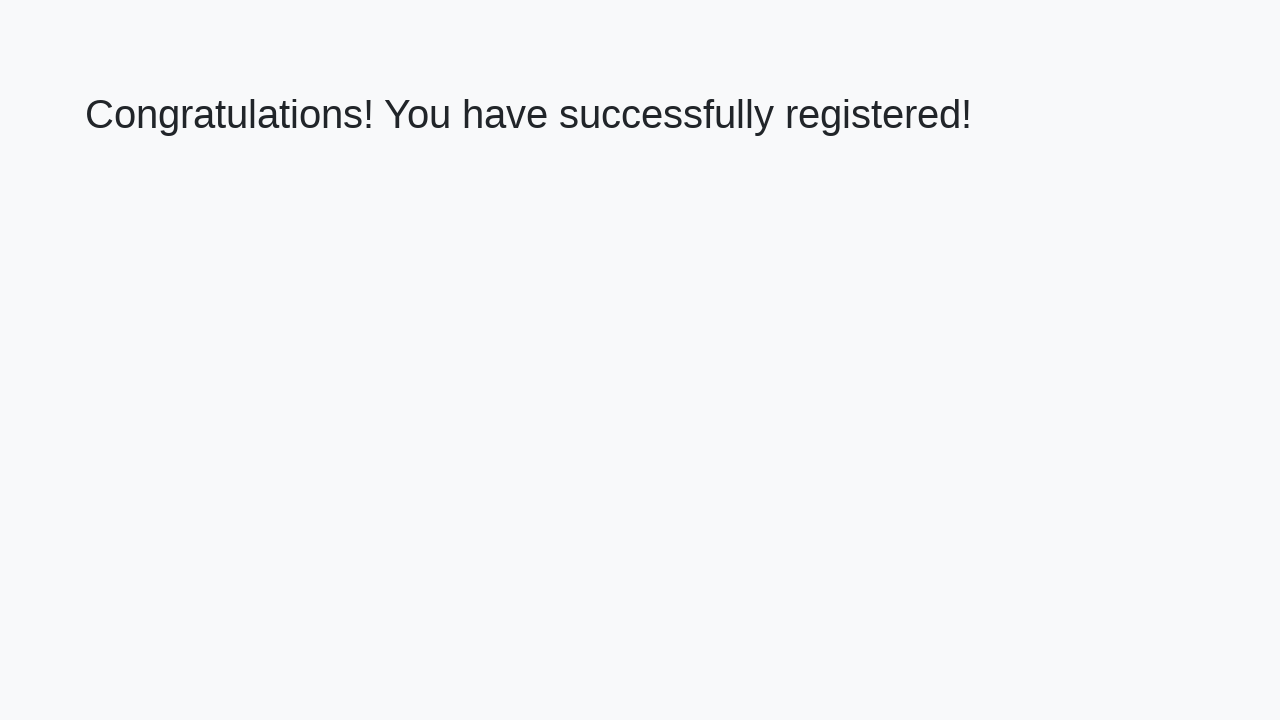

Congratulations message loaded on page
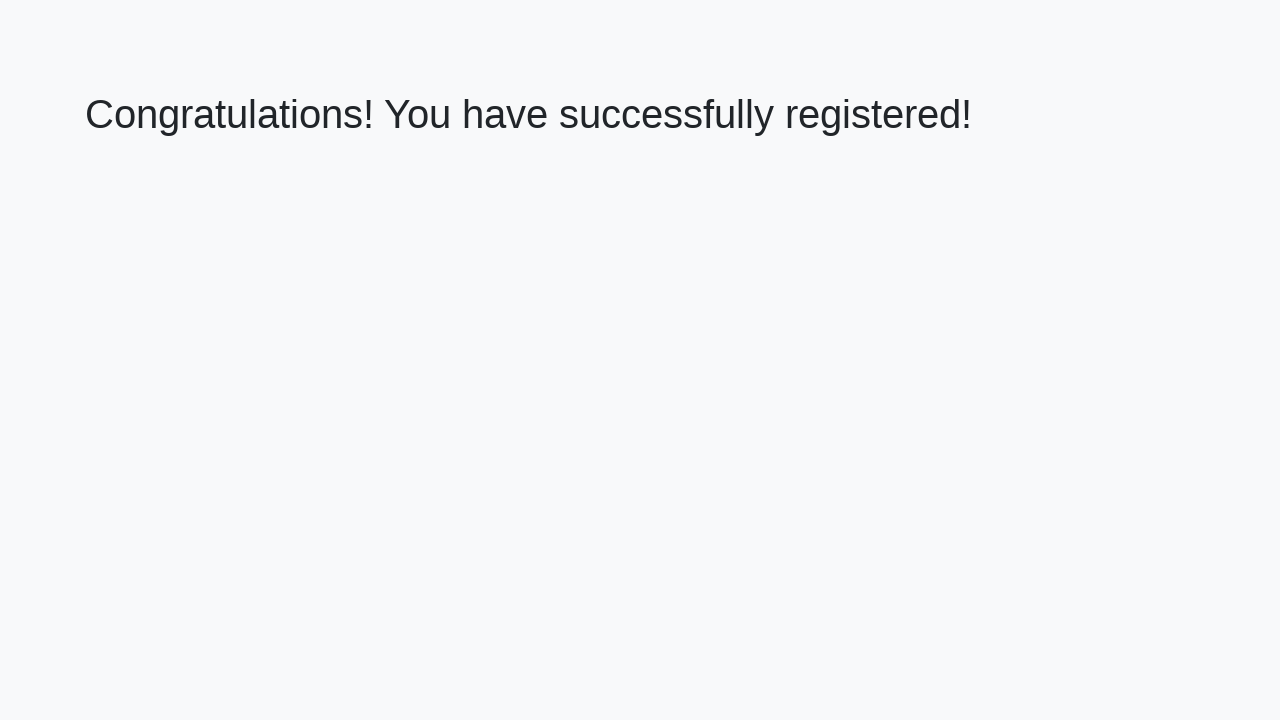

Retrieved congratulations message text
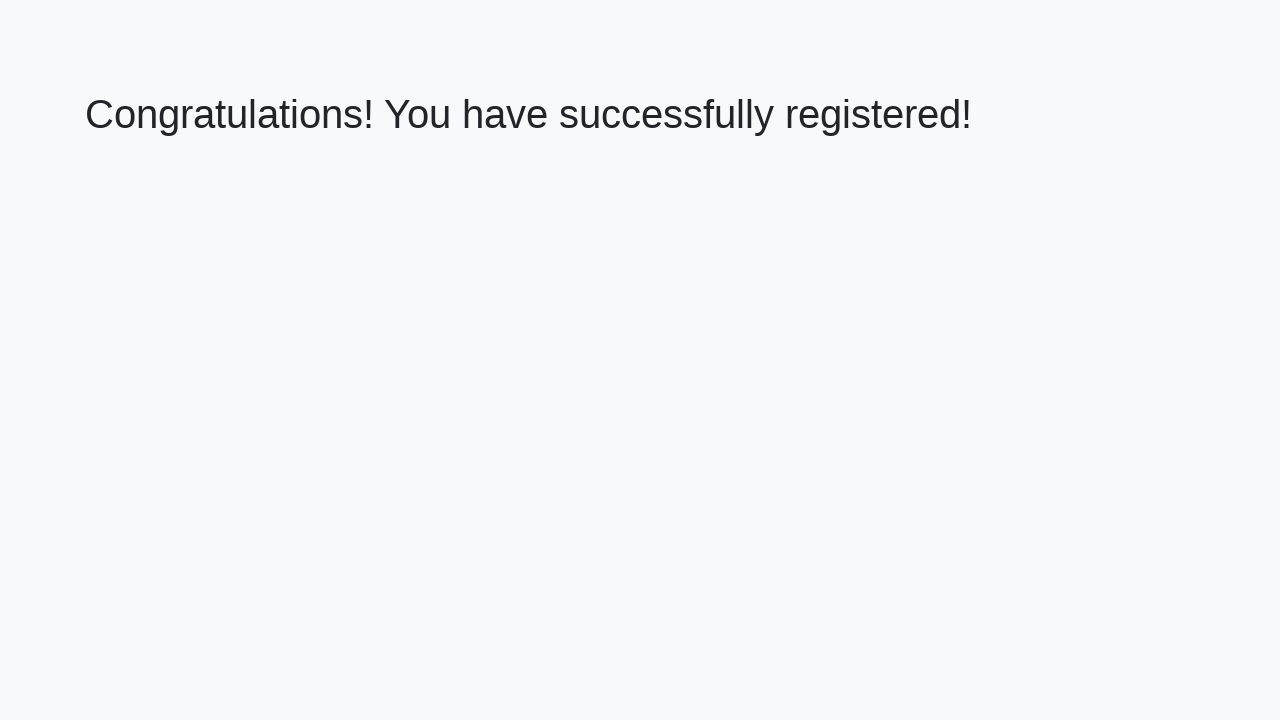

Verified registration success message matches expected text
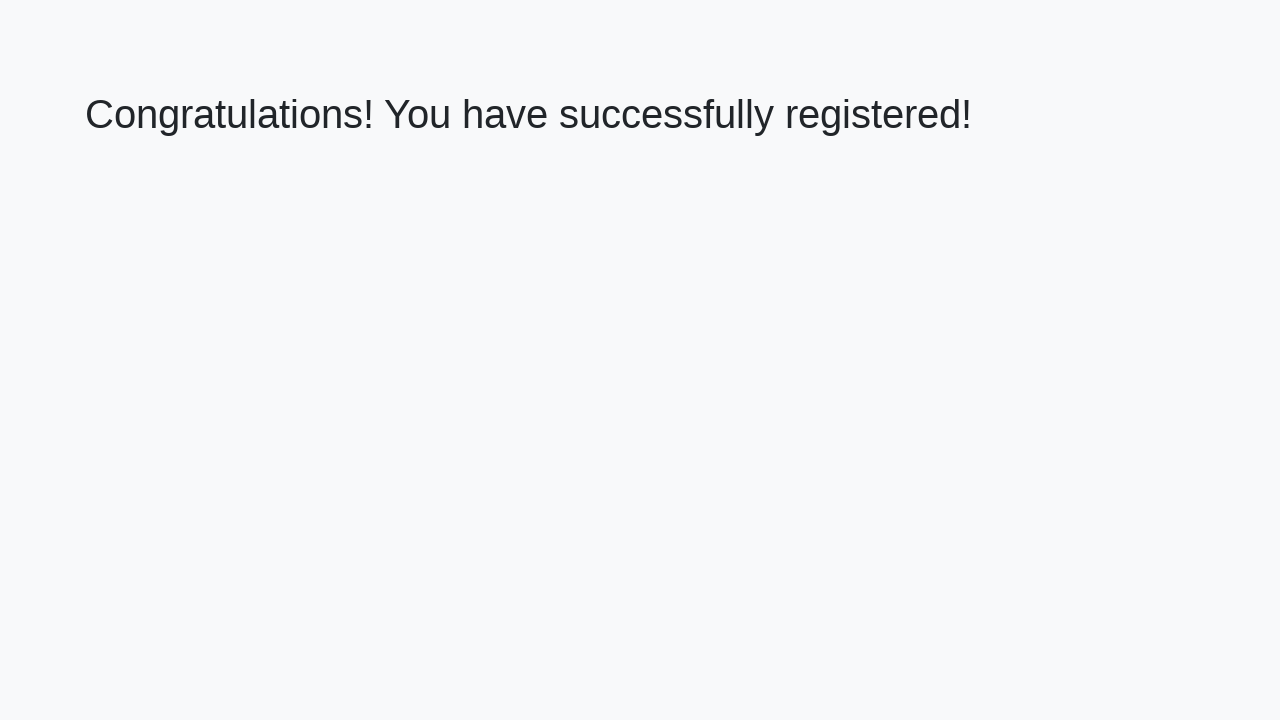

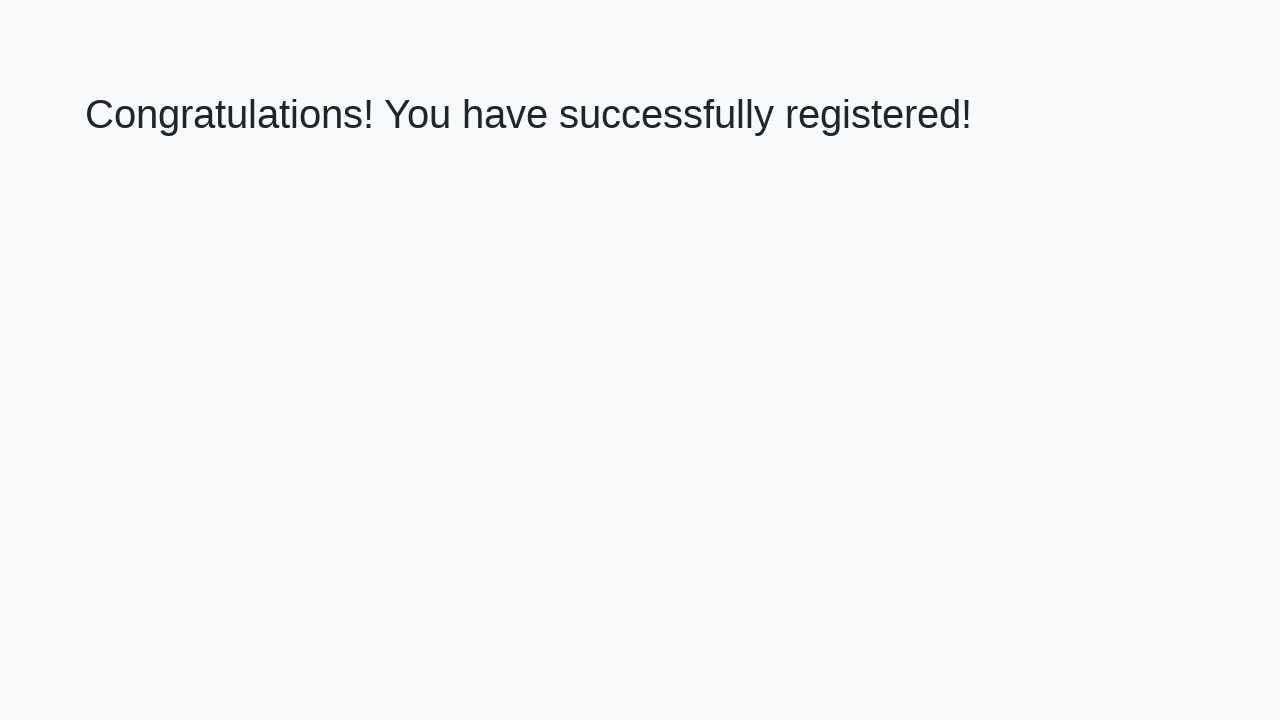